Navigates to CMS portal and verifies the presence and attributes of the New User Registration link

Starting URL: https://portal.cms.gov/portal/

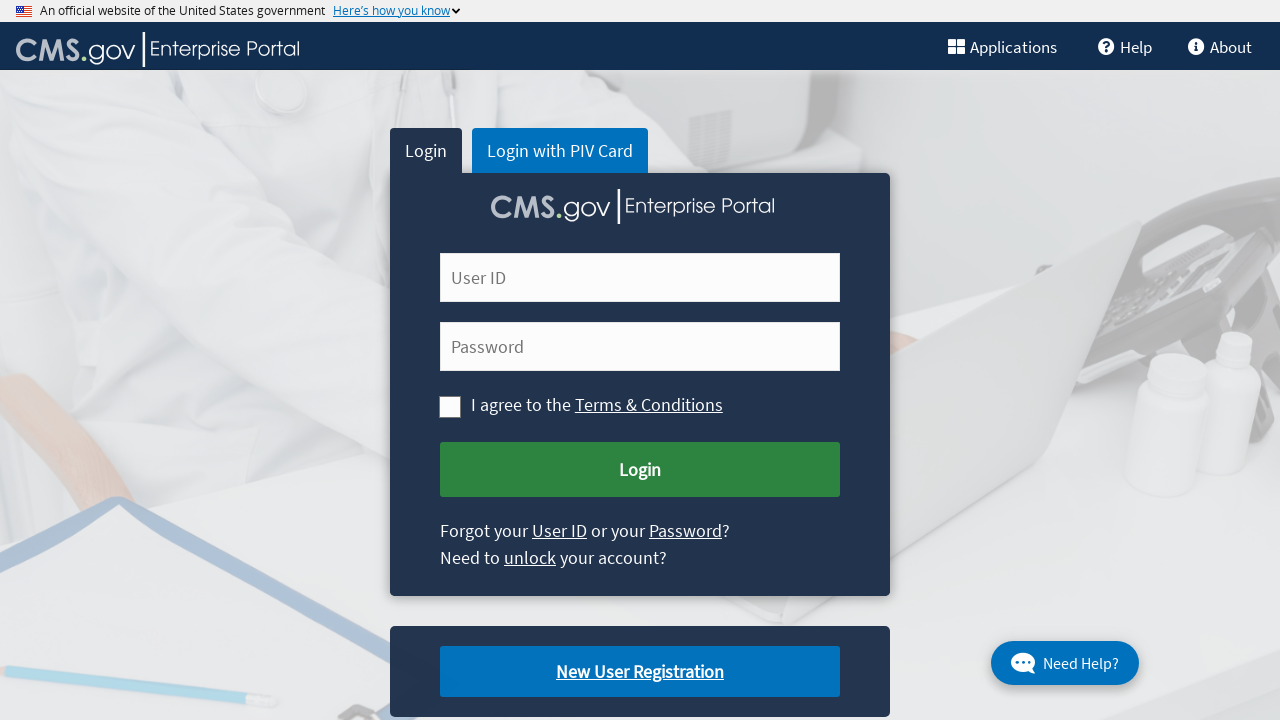

Navigated to CMS portal home page
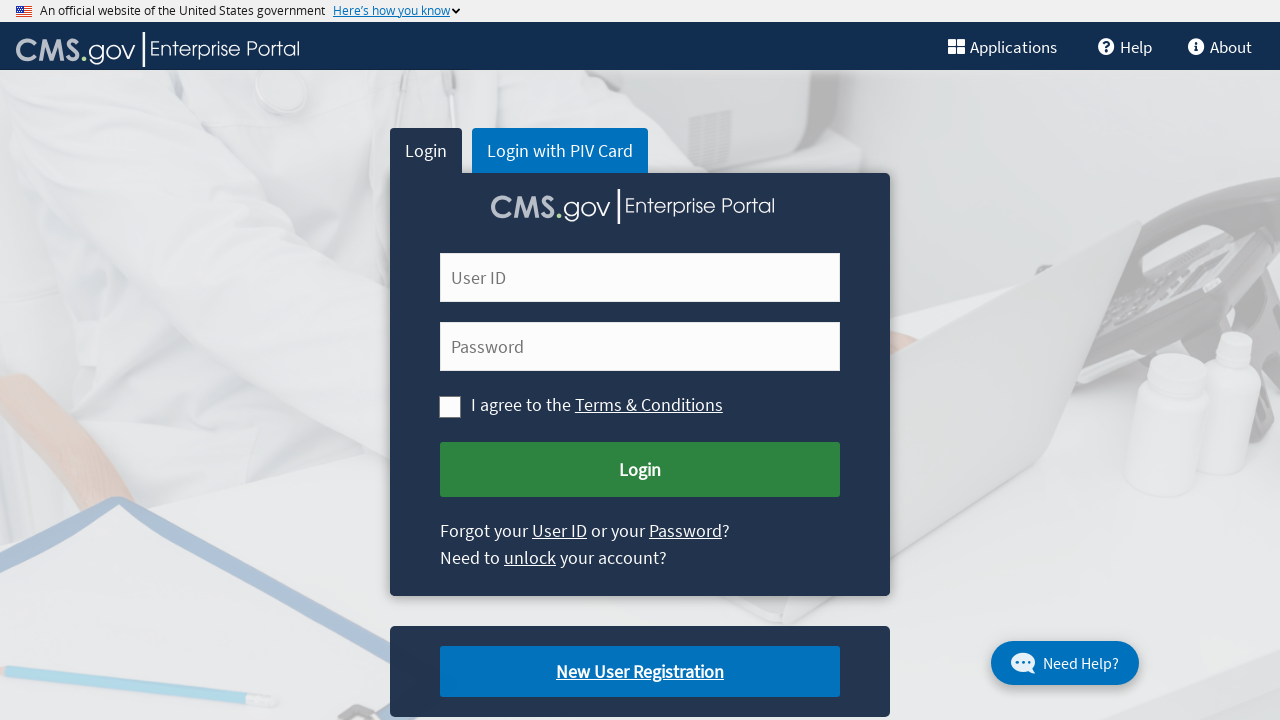

New User Registration link loaded and became available
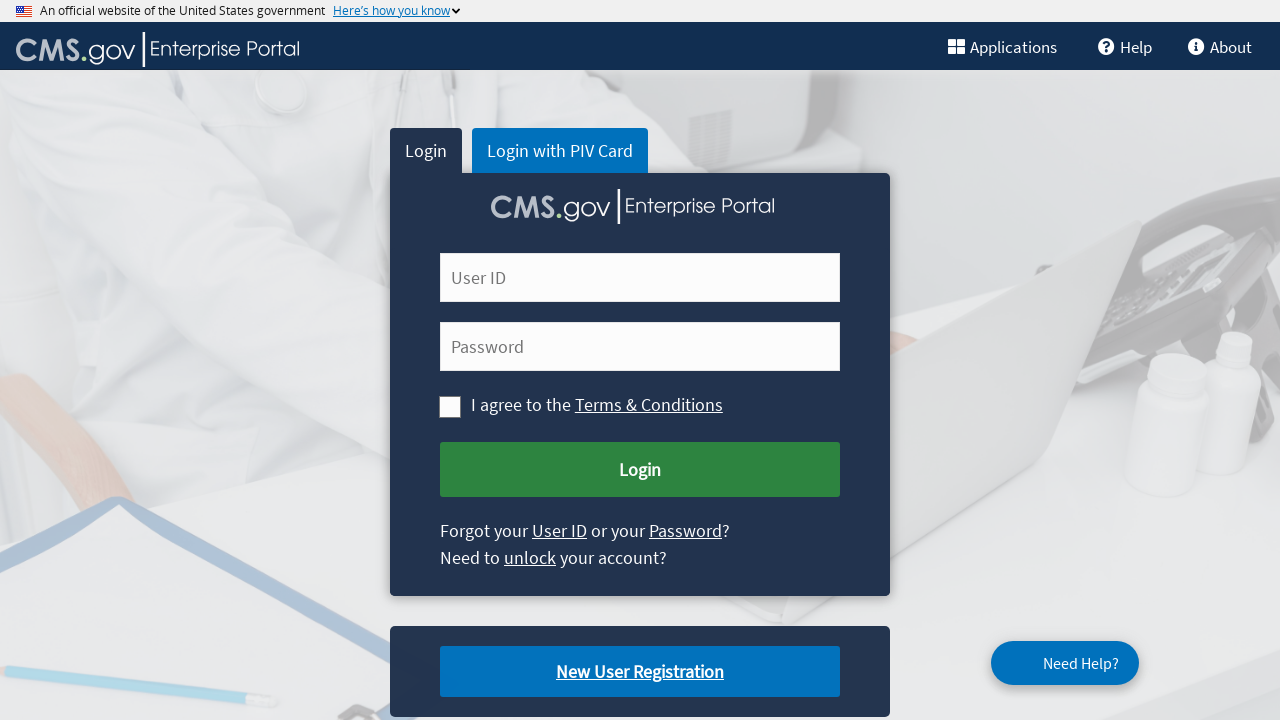

Retrieved id attribute from New User Registration link
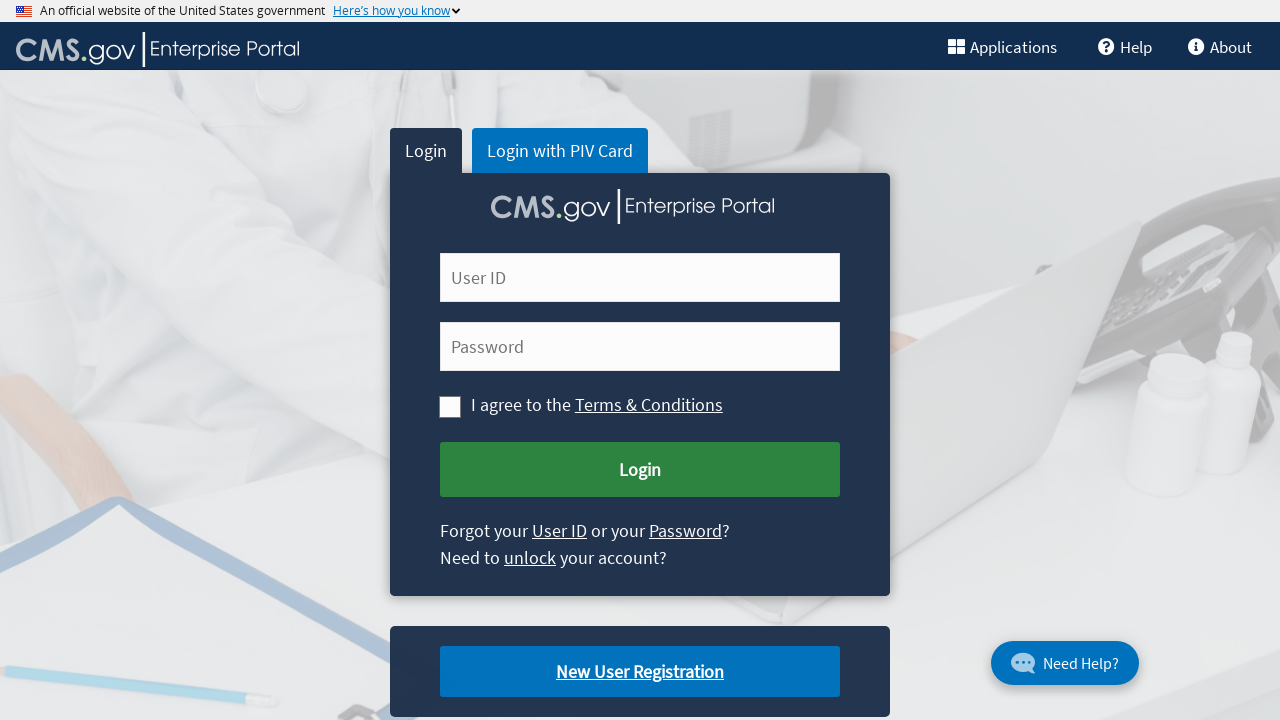

Retrieved class attribute from New User Registration link
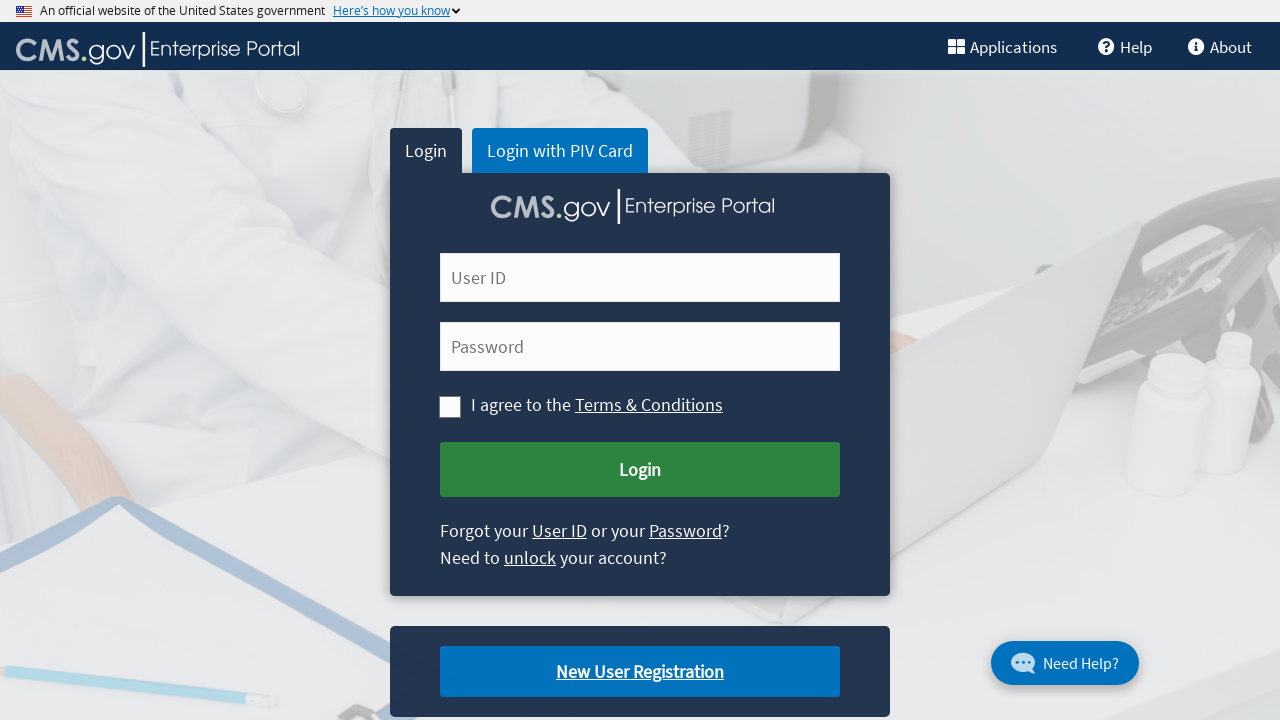

Retrieved title attribute from New User Registration link
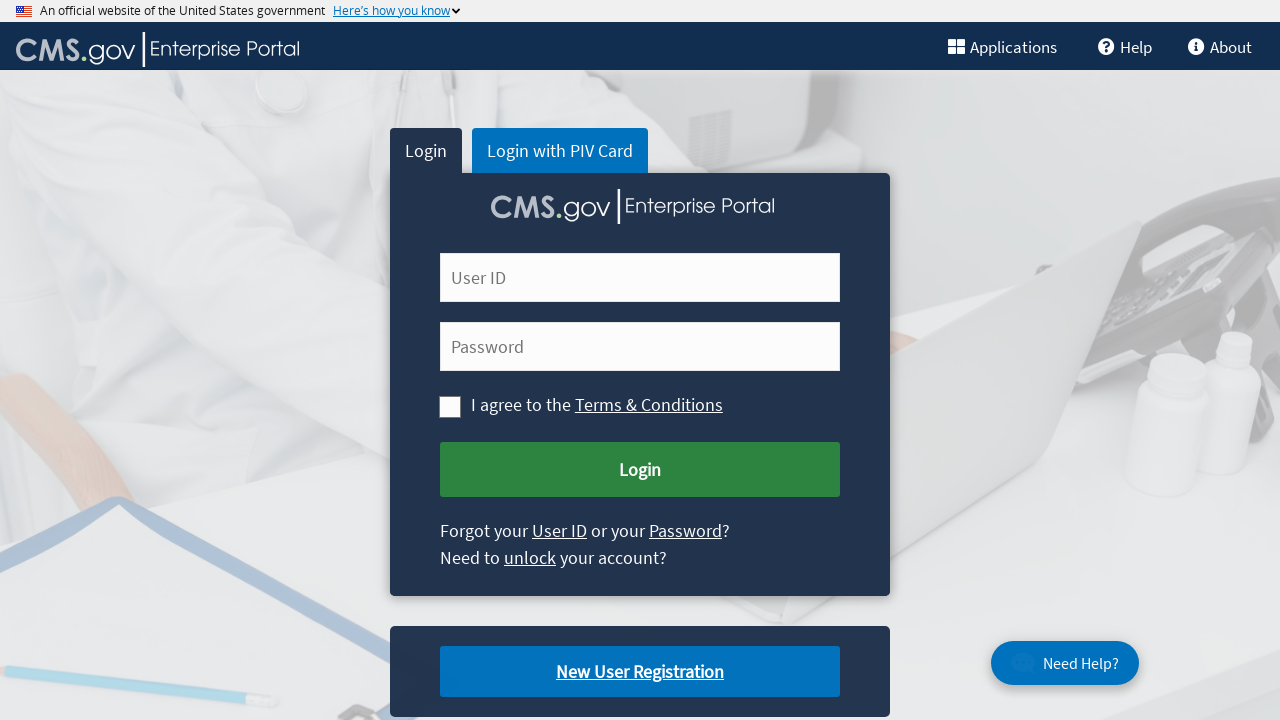

Retrieved href attribute from New User Registration link
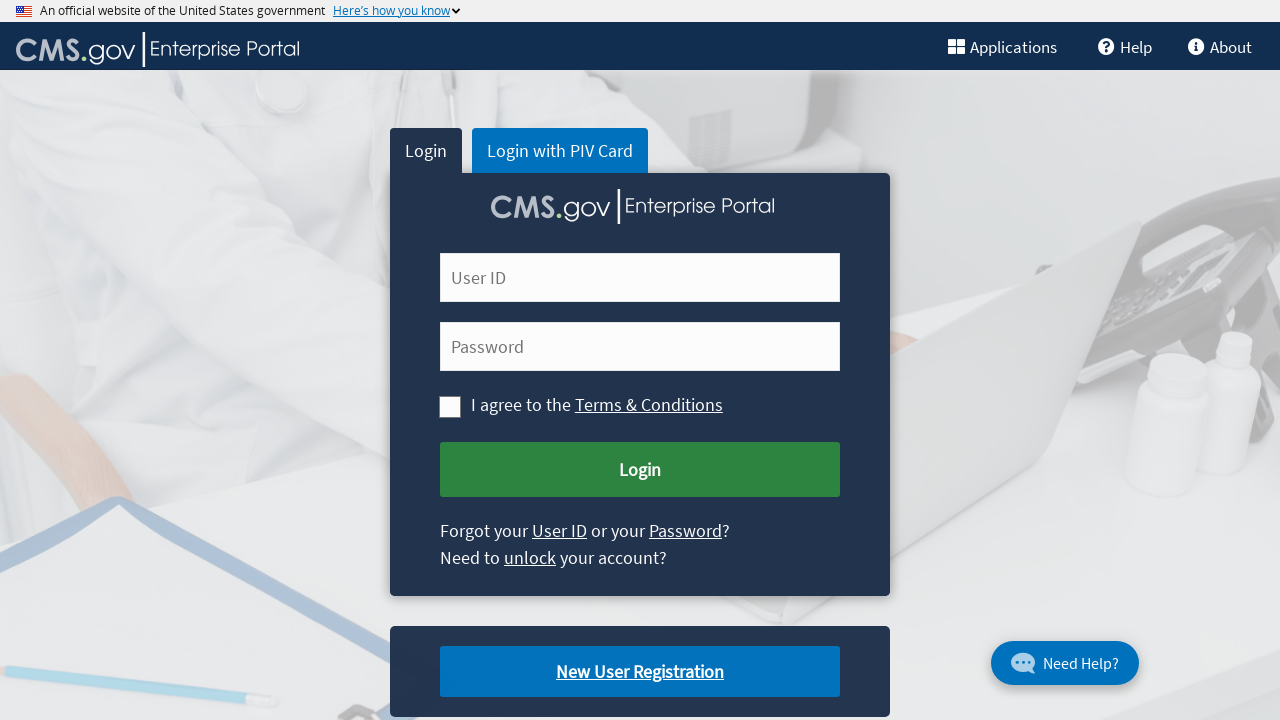

Verified that New User Registration link is present and not None
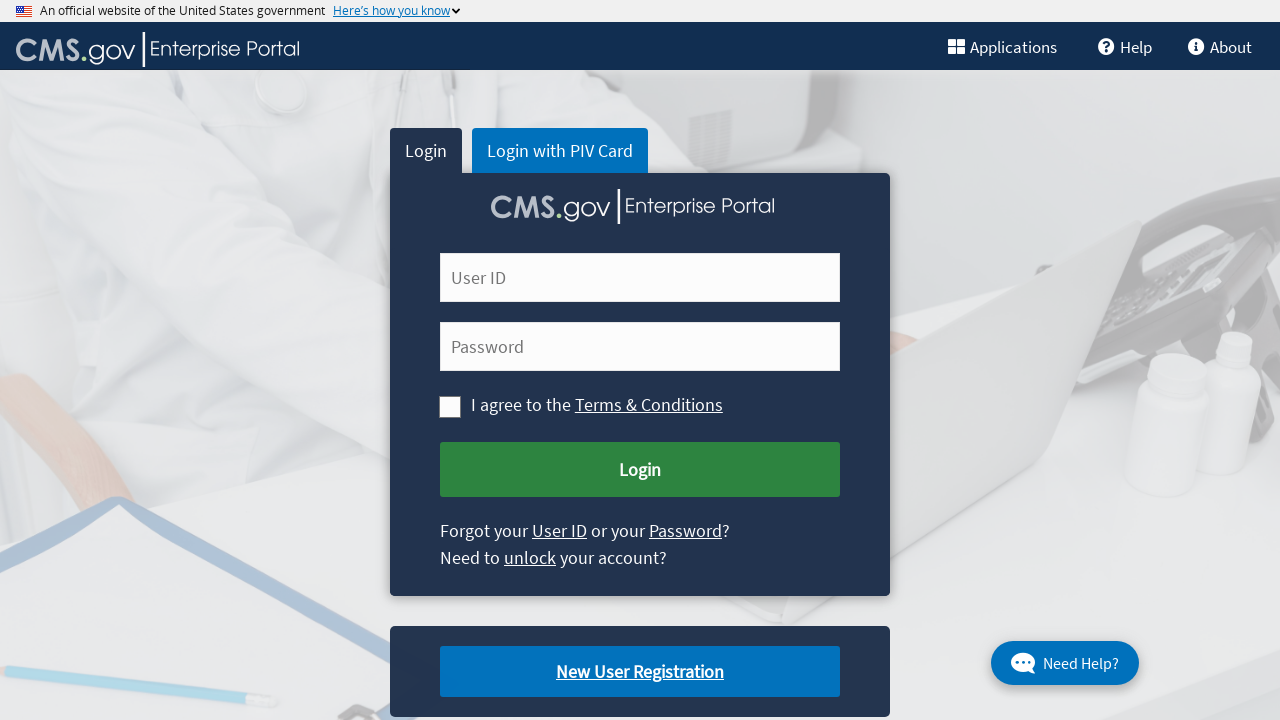

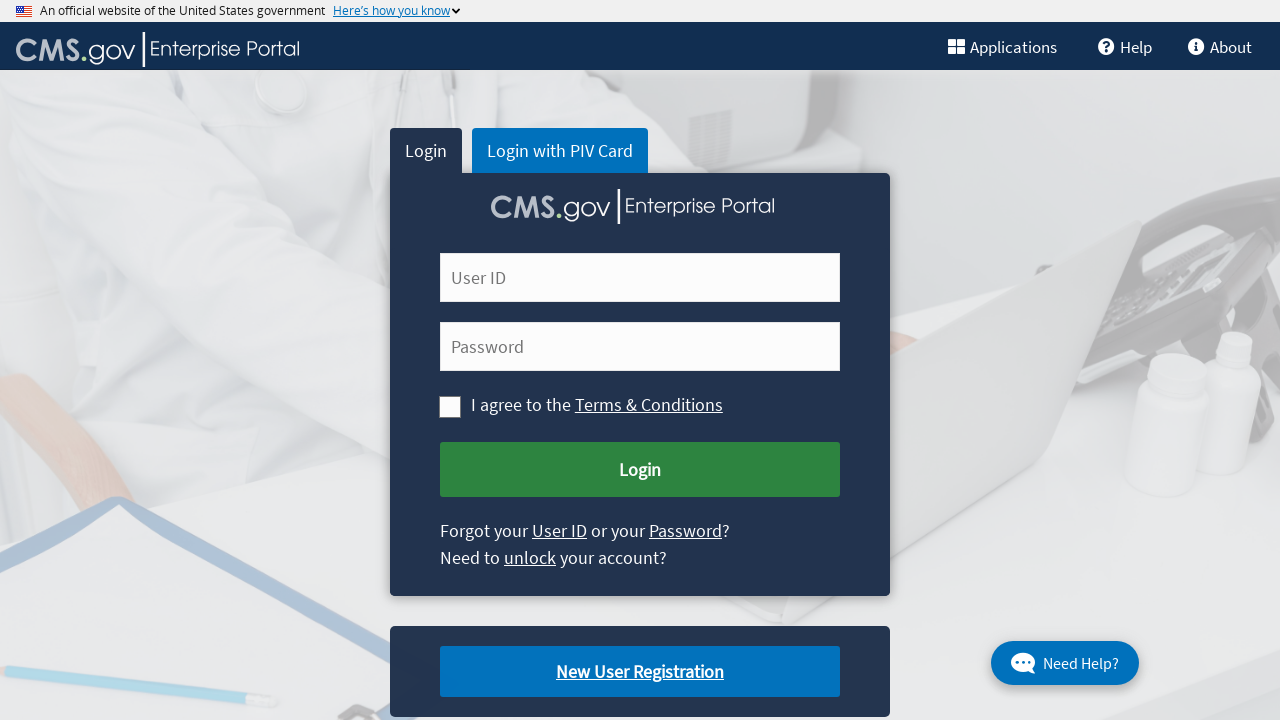